Tests prompt alert handling by entering text into the alert textbox and accepting it

Starting URL: https://demo.automationtesting.in/Alerts.html

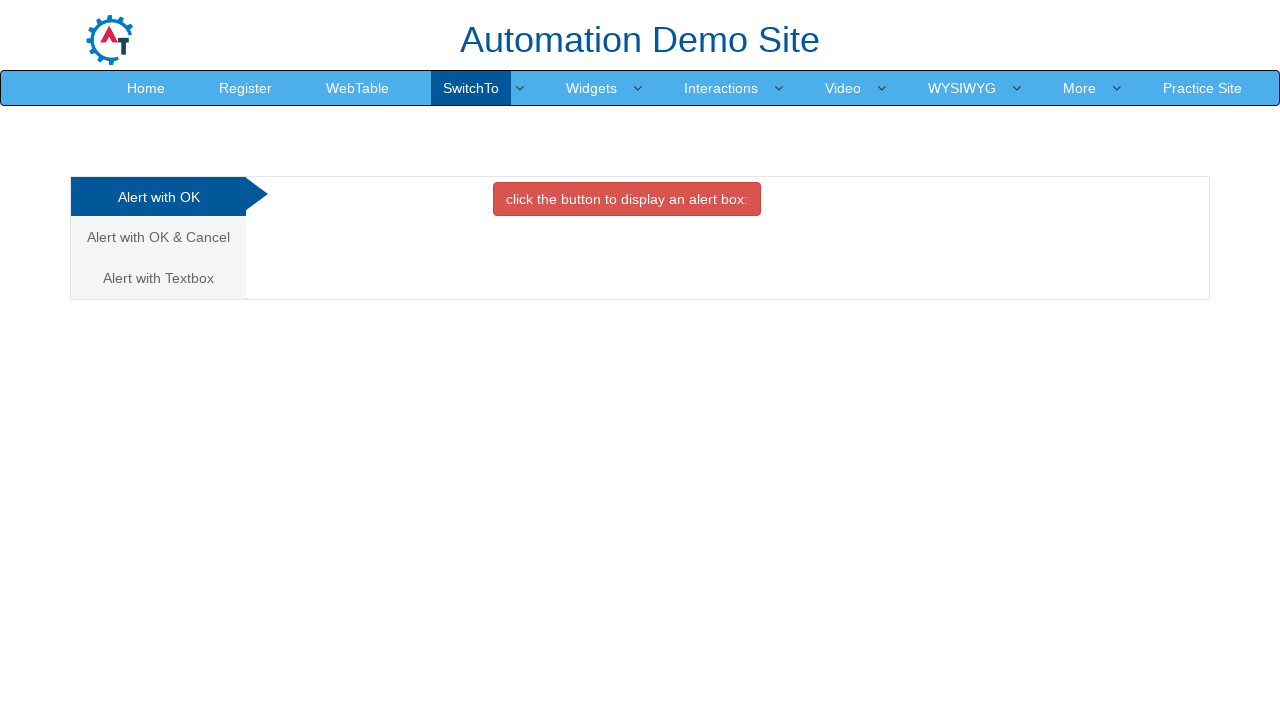

Set up dialog handler to accept prompt with text 'Teste TextBox'
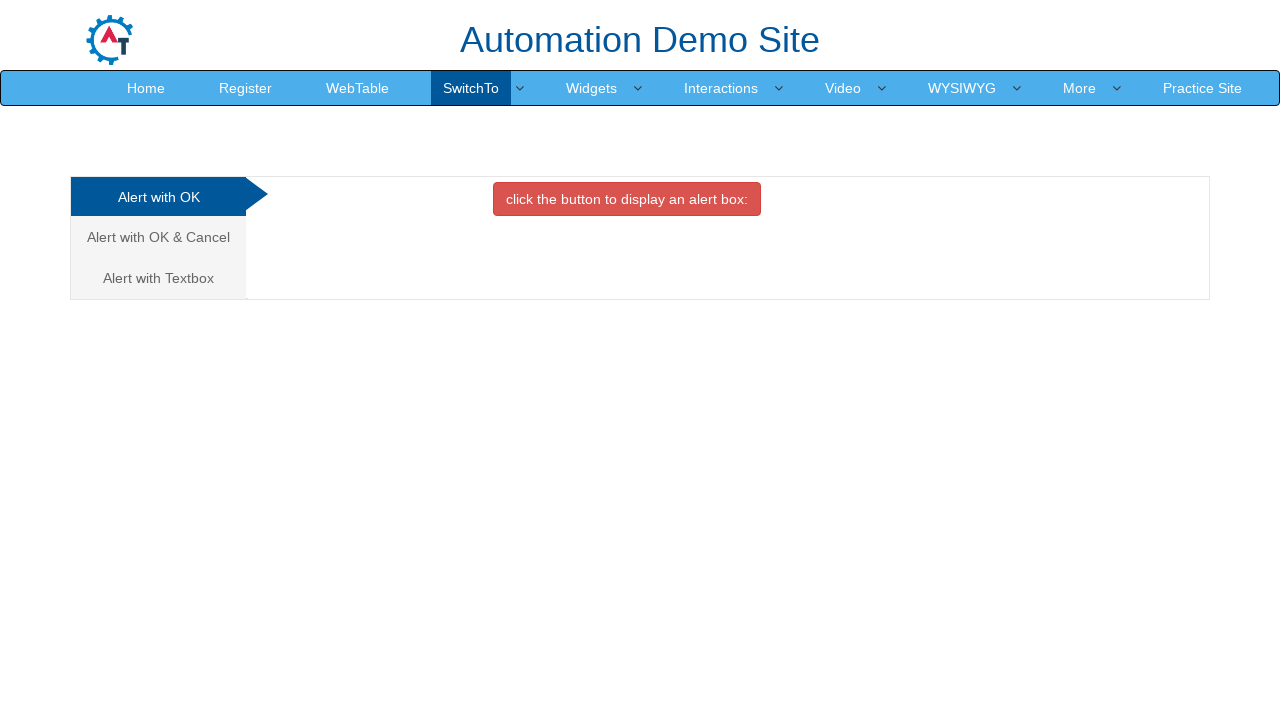

Clicked 'Alert with Textbox' tab at (158, 278) on xpath=//a[contains(text(),'Alert with Textbox')]
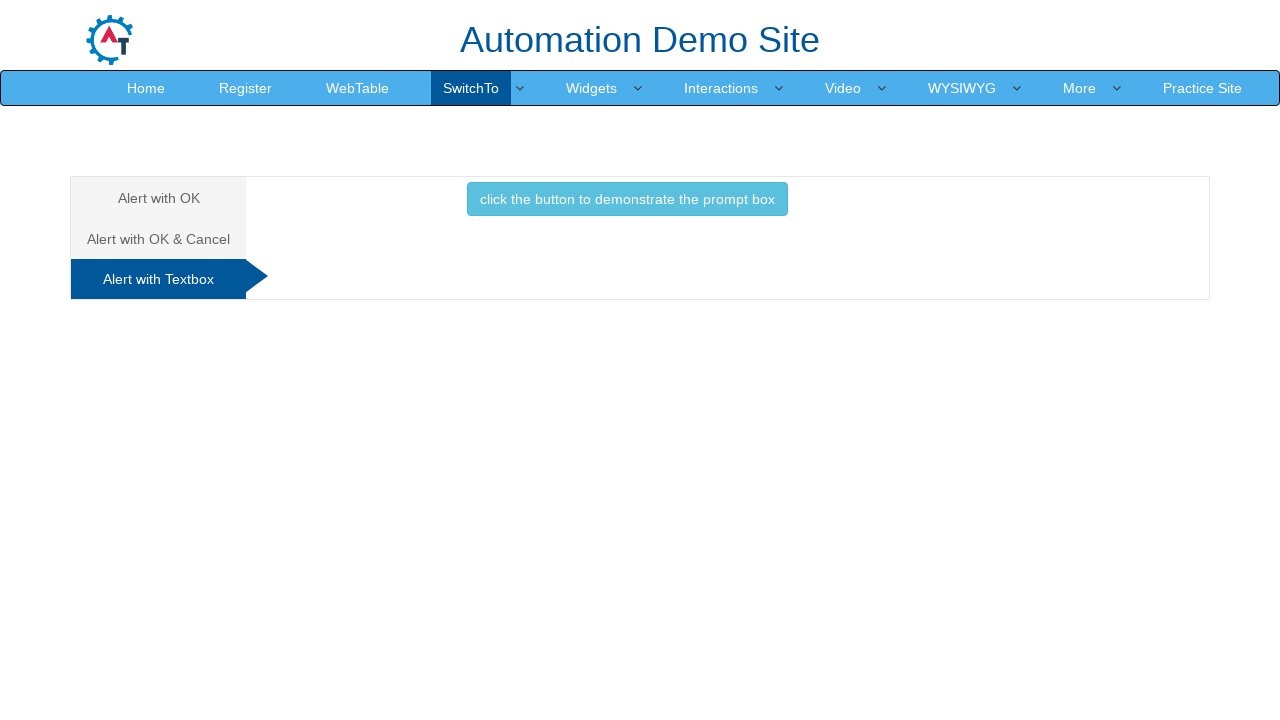

Clicked button to trigger prompt alert at (627, 199) on xpath=//button[contains(text(),'click the button to demonstrate the prompt box')
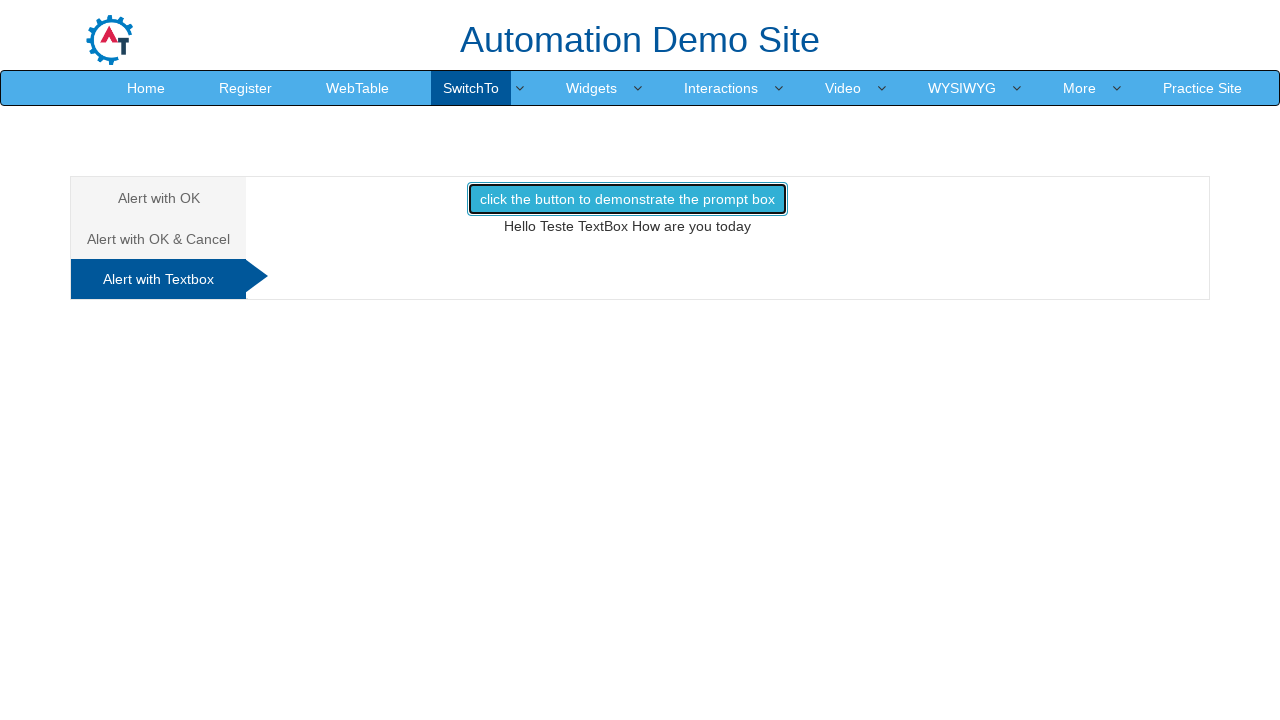

Result message appeared after accepting prompt with text input
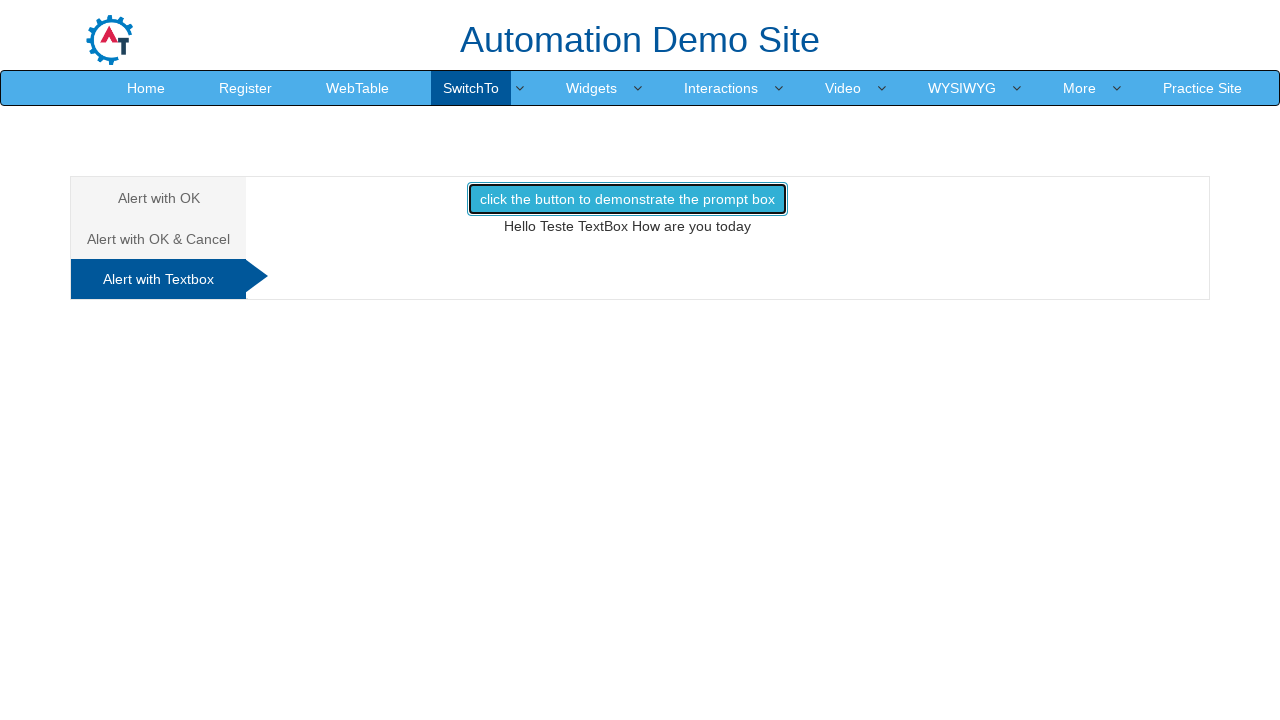

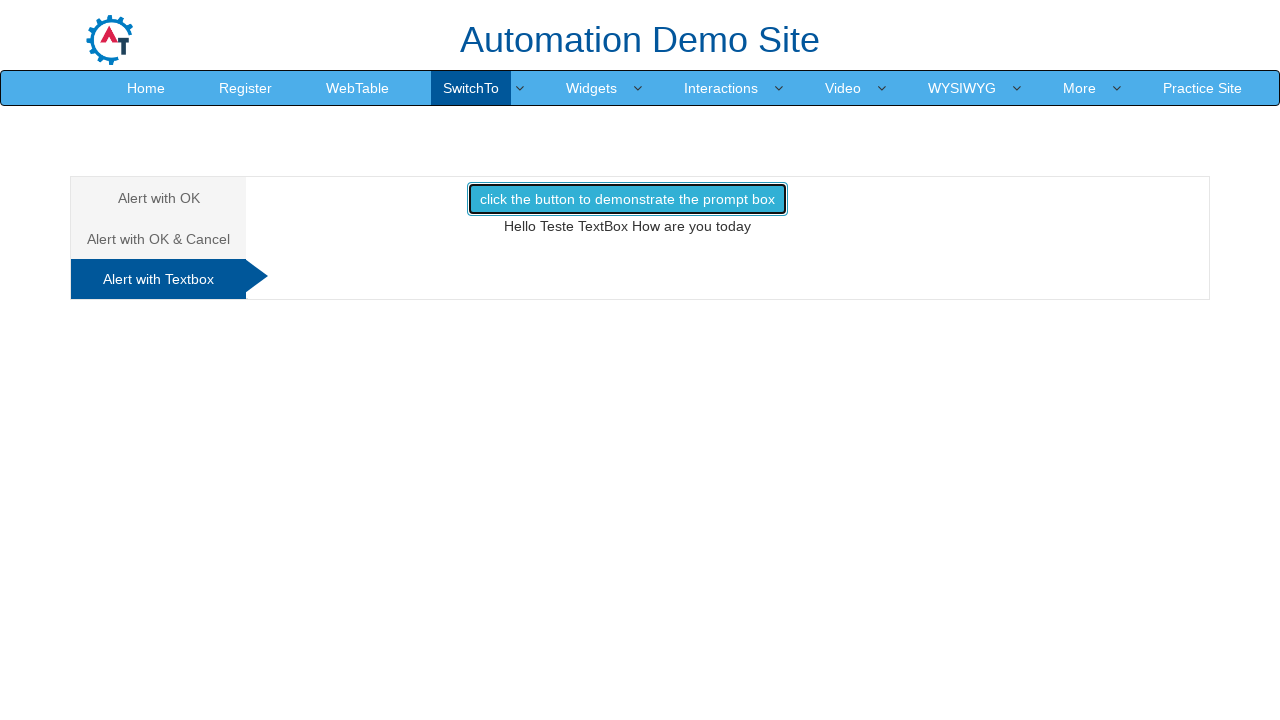